Tests checkbox interaction by clicking on two checkboxes to toggle their selected states - clicking checkbox1 to select it and checkbox2 to deselect it.

Starting URL: https://practice.cydeo.com/checkboxes

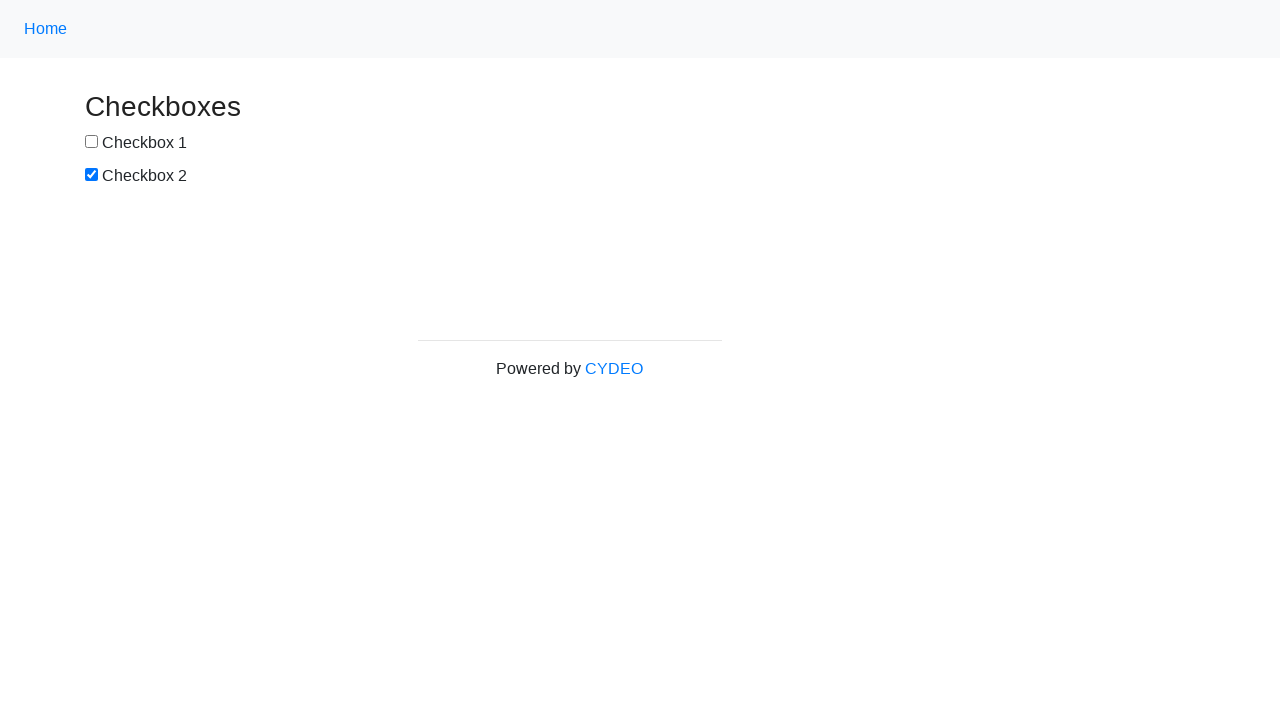

Waited for checkbox1 to be visible
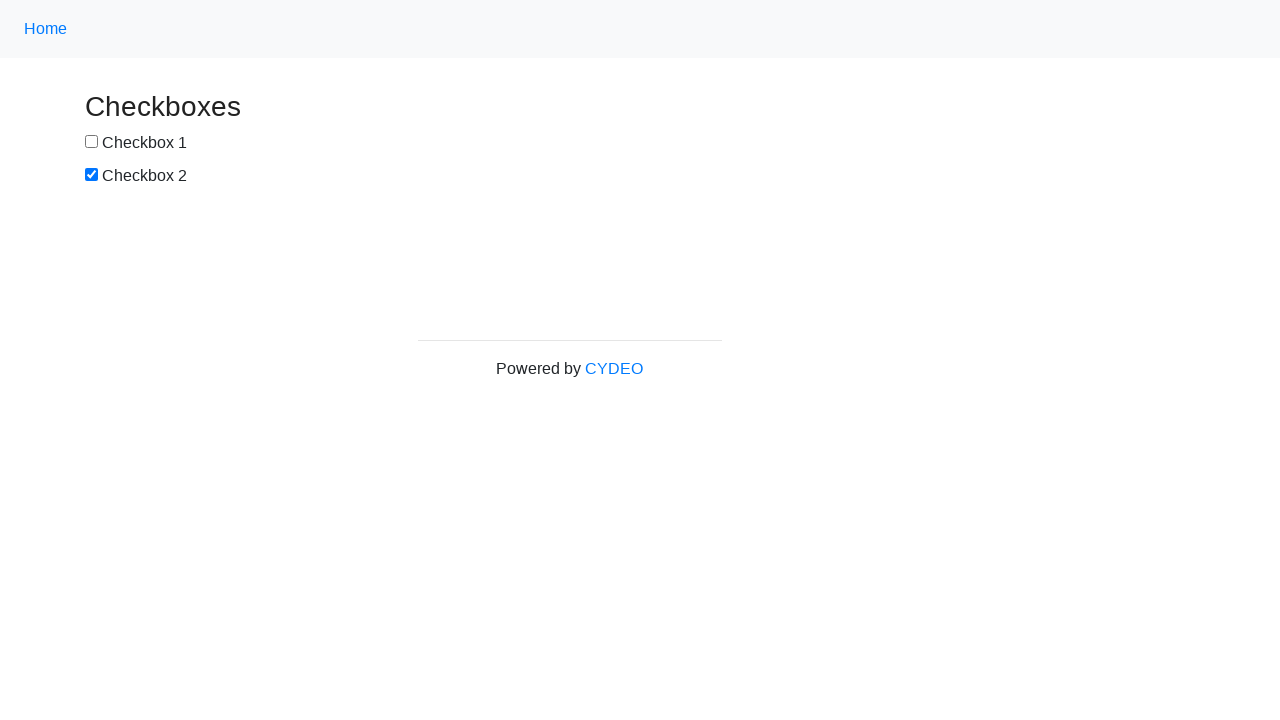

Clicked checkbox1 to select it at (92, 142) on input[name='checkbox1']
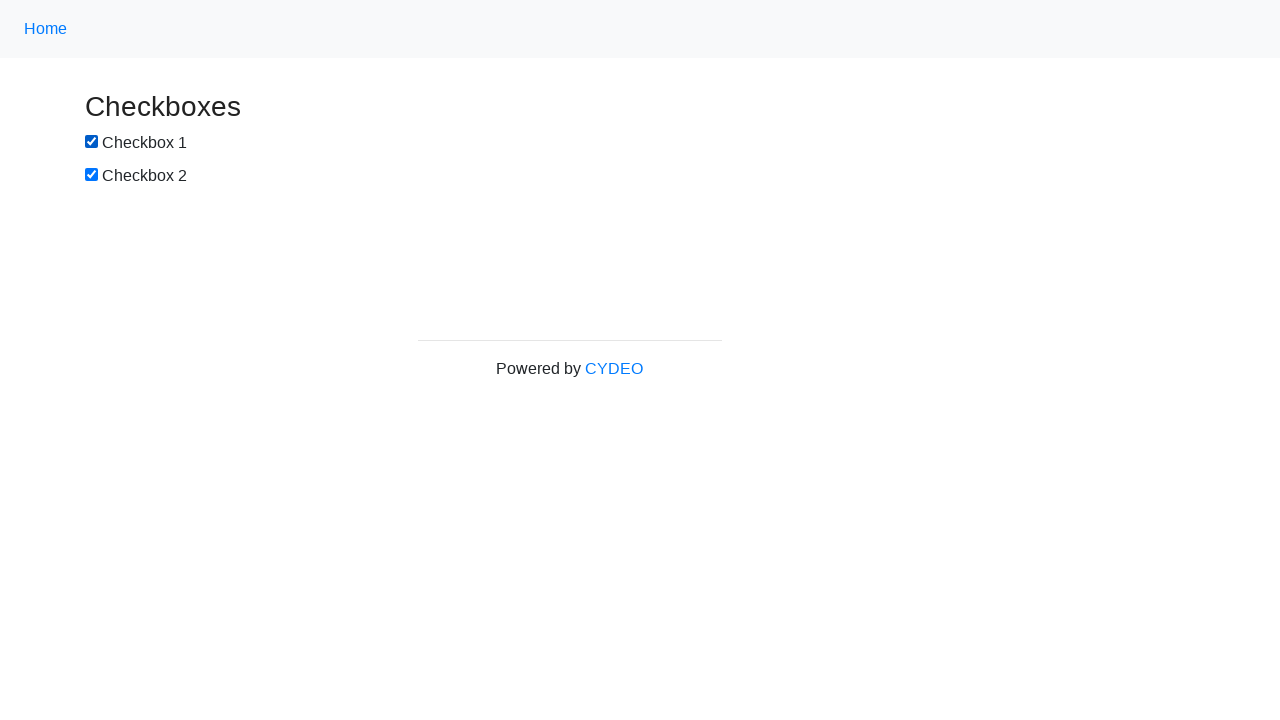

Clicked checkbox2 to deselect it at (92, 175) on input[name='checkbox2']
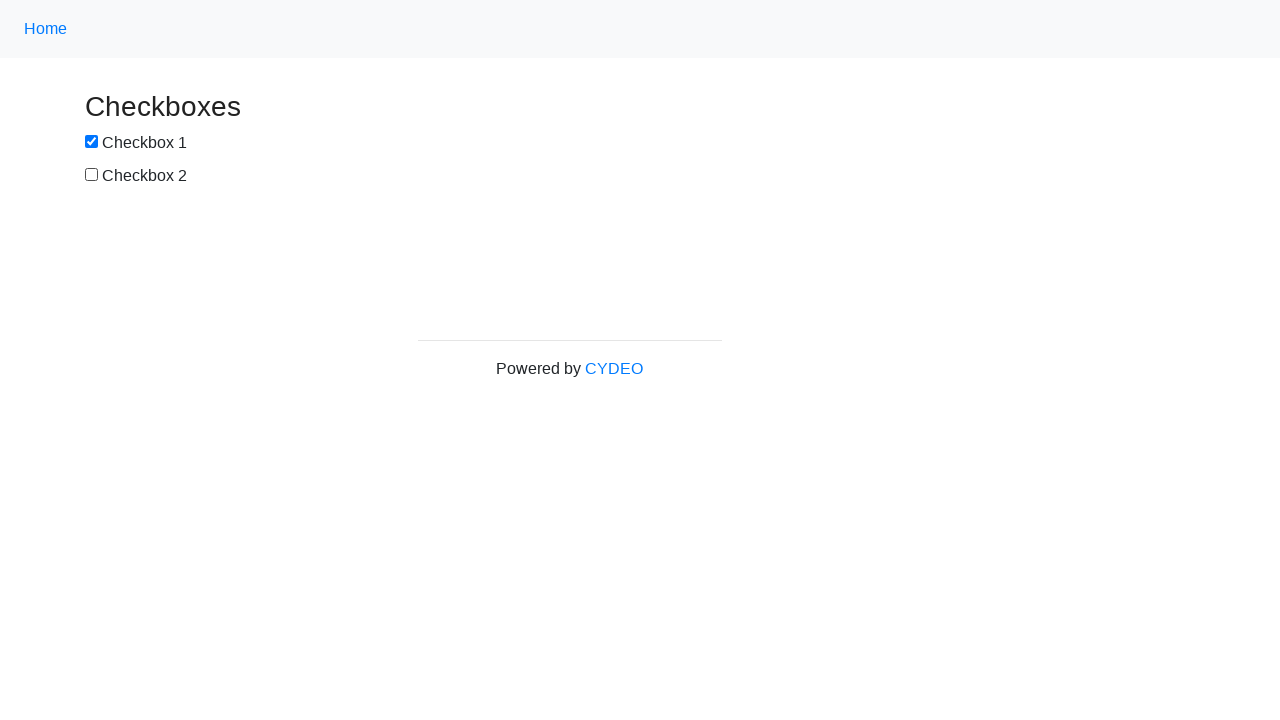

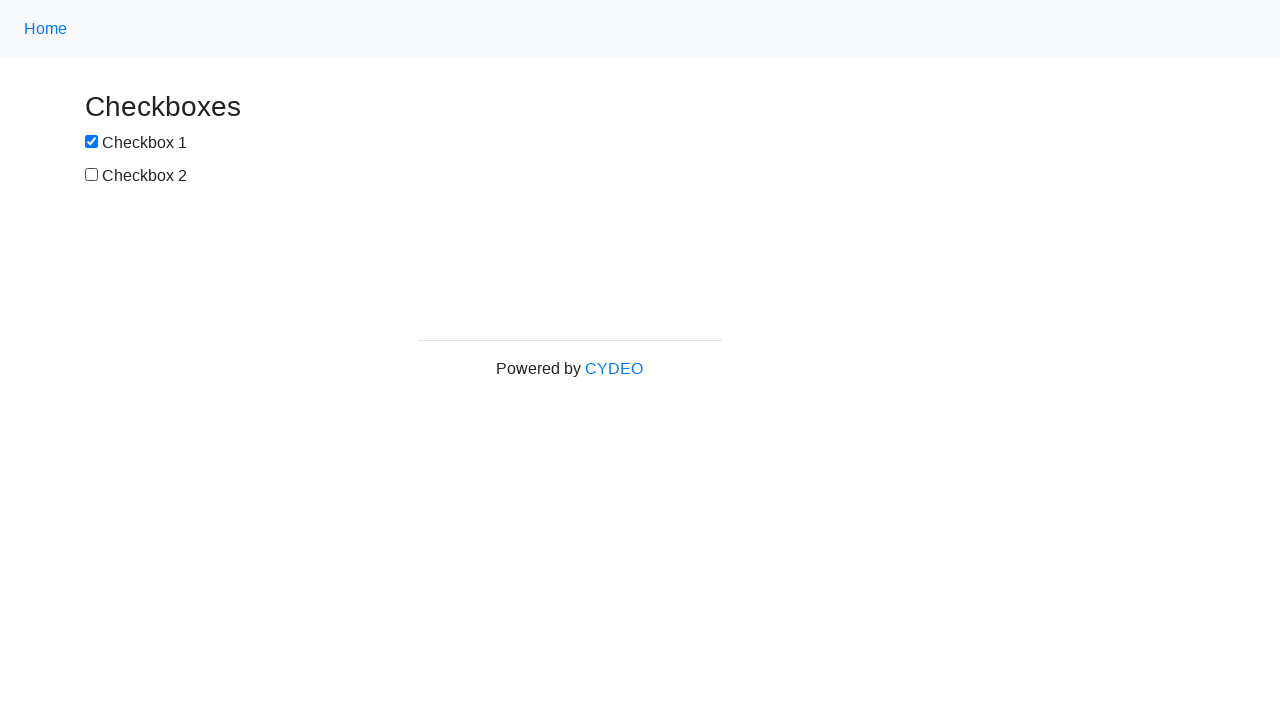